Tests opening a new browser window by navigating to a page, opening a new window, navigating to a second URL in that window, and verifying two window handles exist.

Starting URL: https://the-internet.herokuapp.com/windows

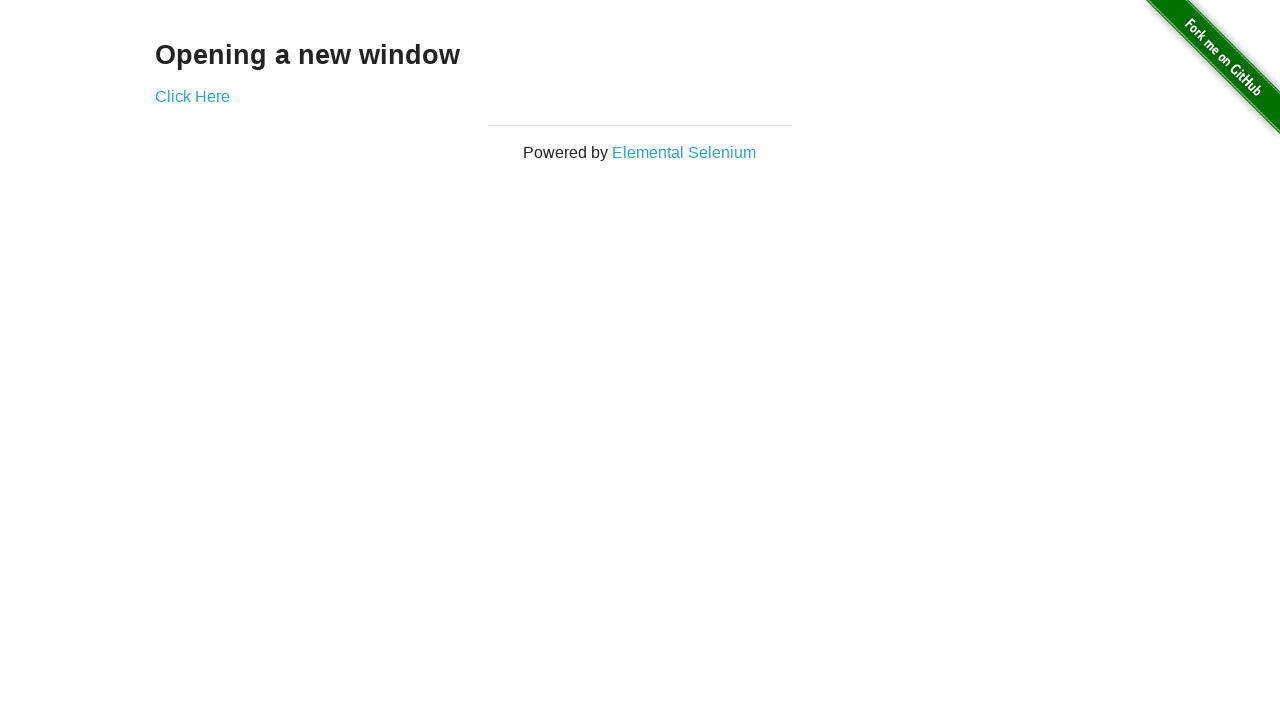

Opened a new browser window
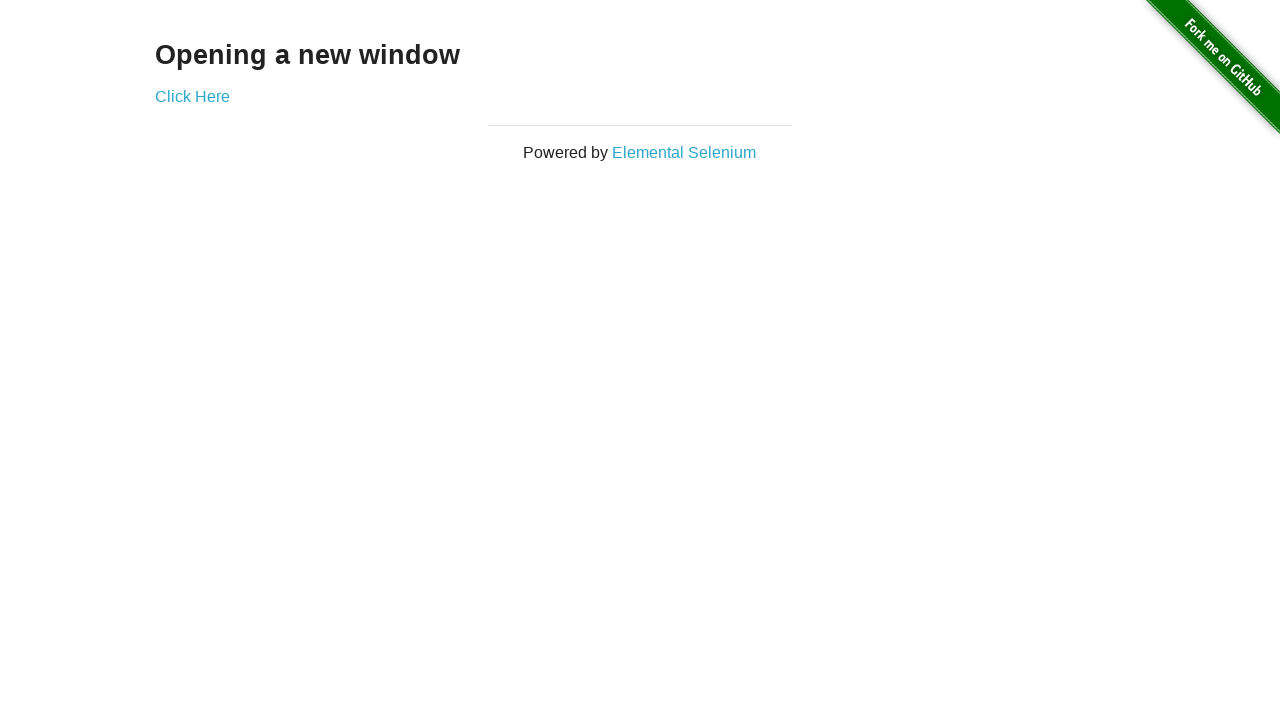

Navigated to typos page in new window
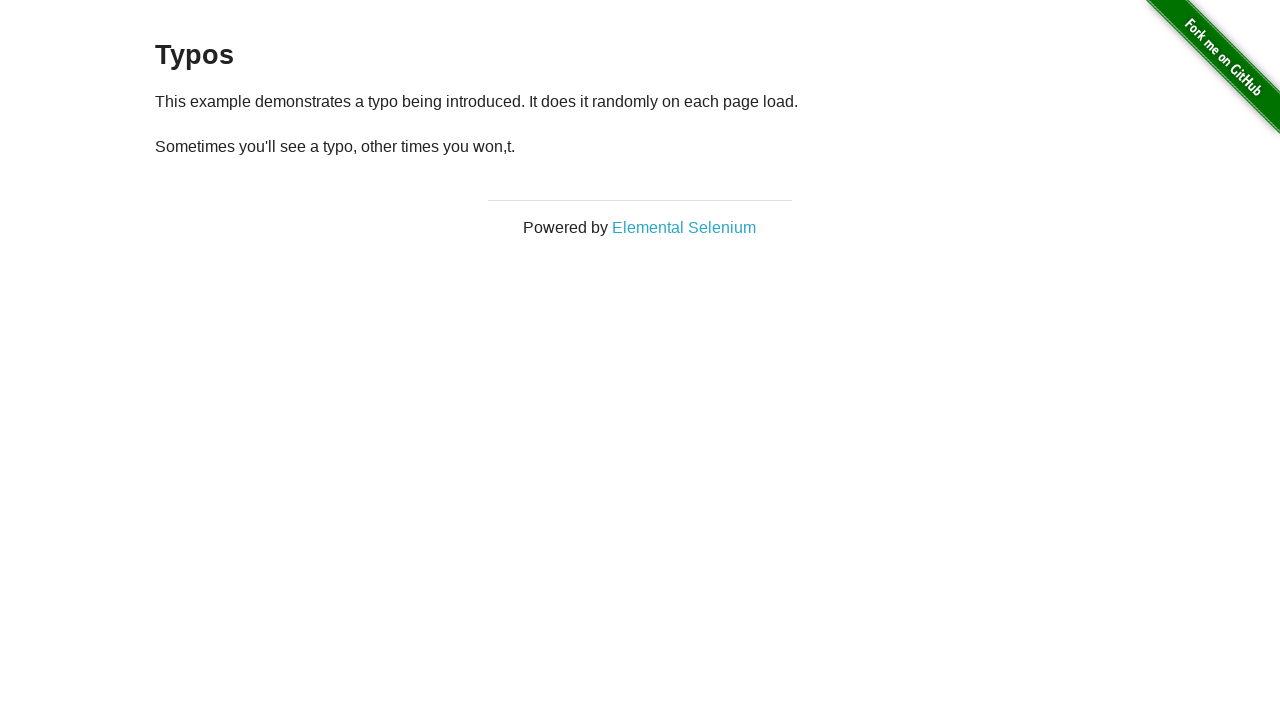

Verified that 2 window handles exist in the context
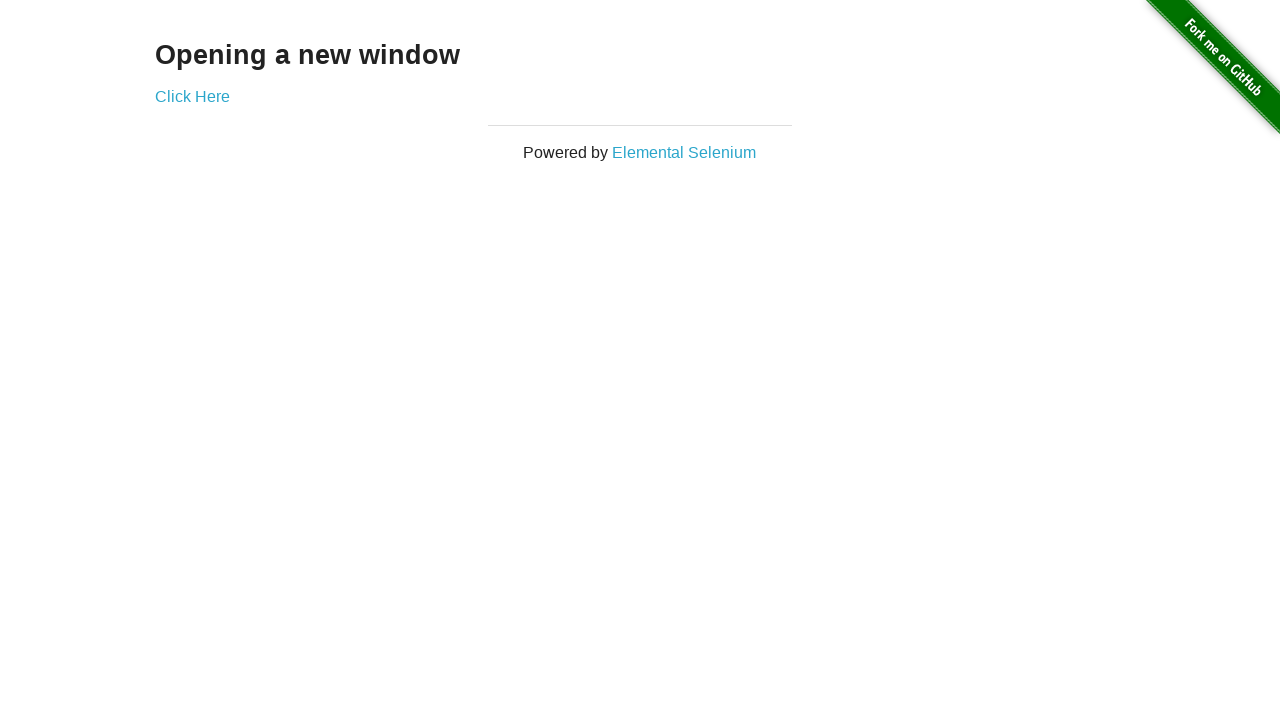

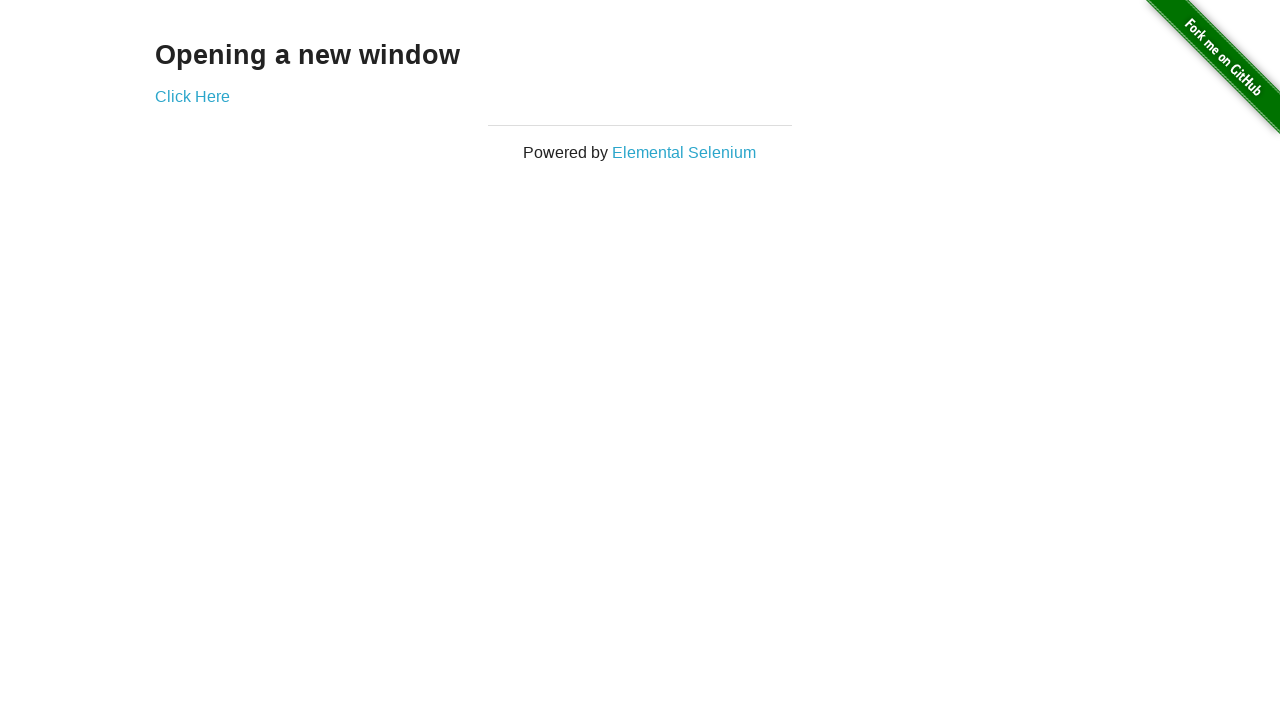